Tests iframe handling by navigating to a frames demo page, clicking on the iFrame tab, switching to an iframe, filling a search field with text, then switching back to the main content and clicking another element.

Starting URL: https://www.globalsqa.com/demo-site/frames-and-windows/

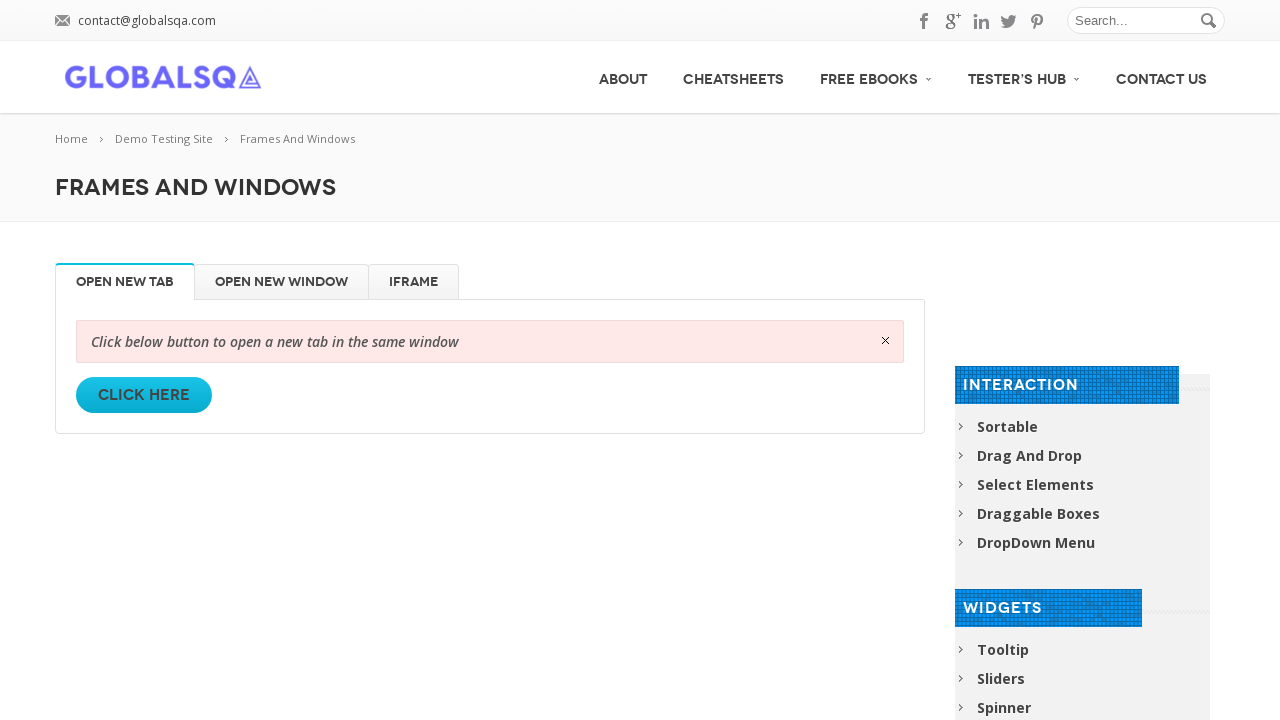

Clicked on the iFrame tab at (414, 282) on #iFrame
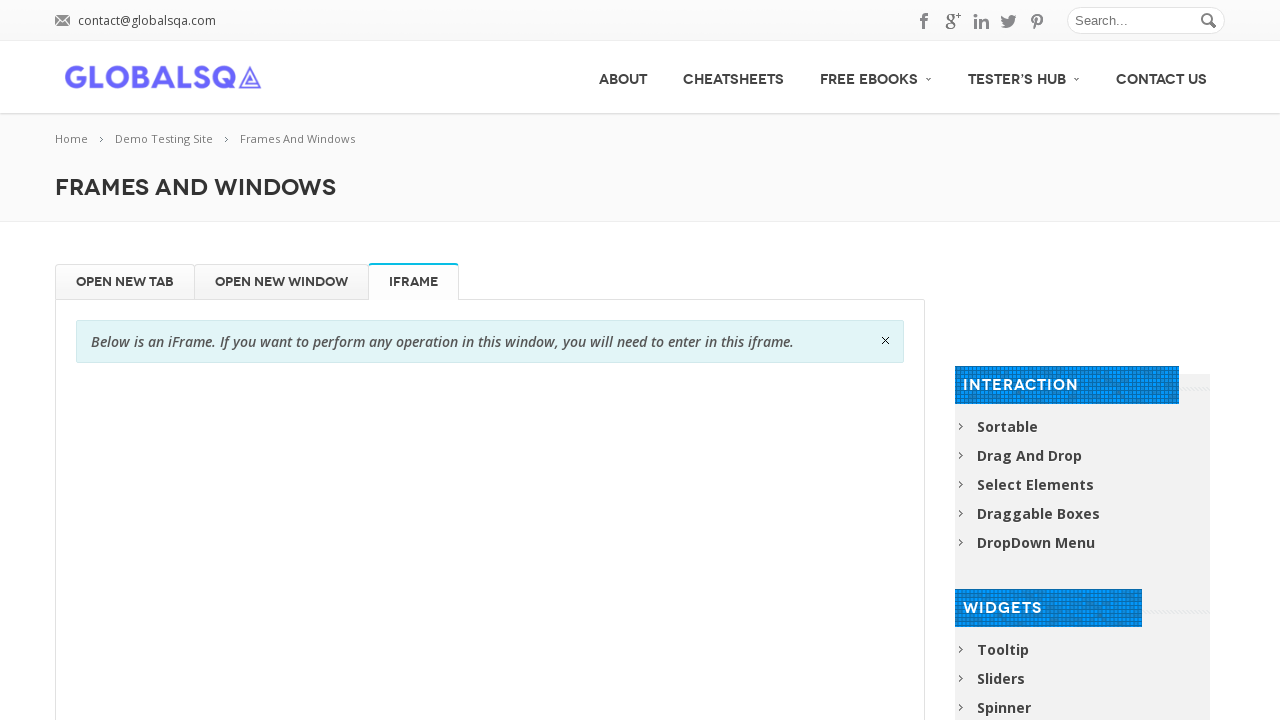

Waited 2 seconds for iframe content to load
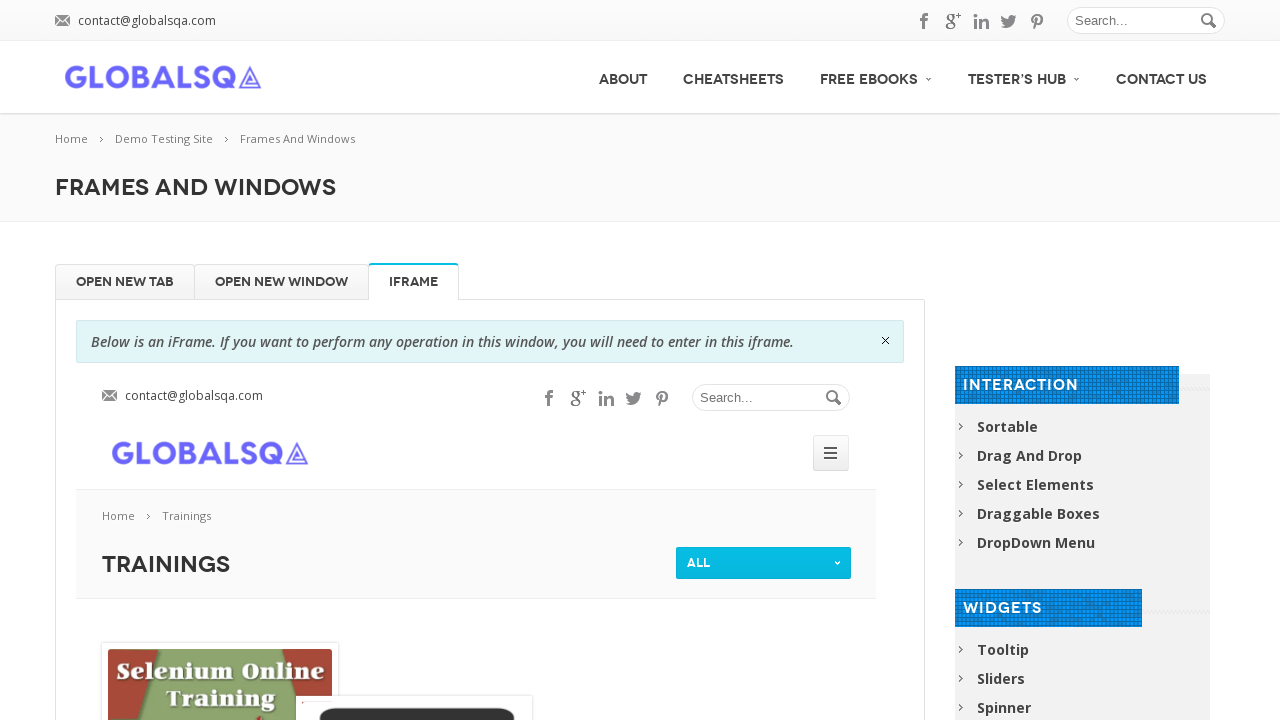

Retrieved iframe with name 'globalSqa'
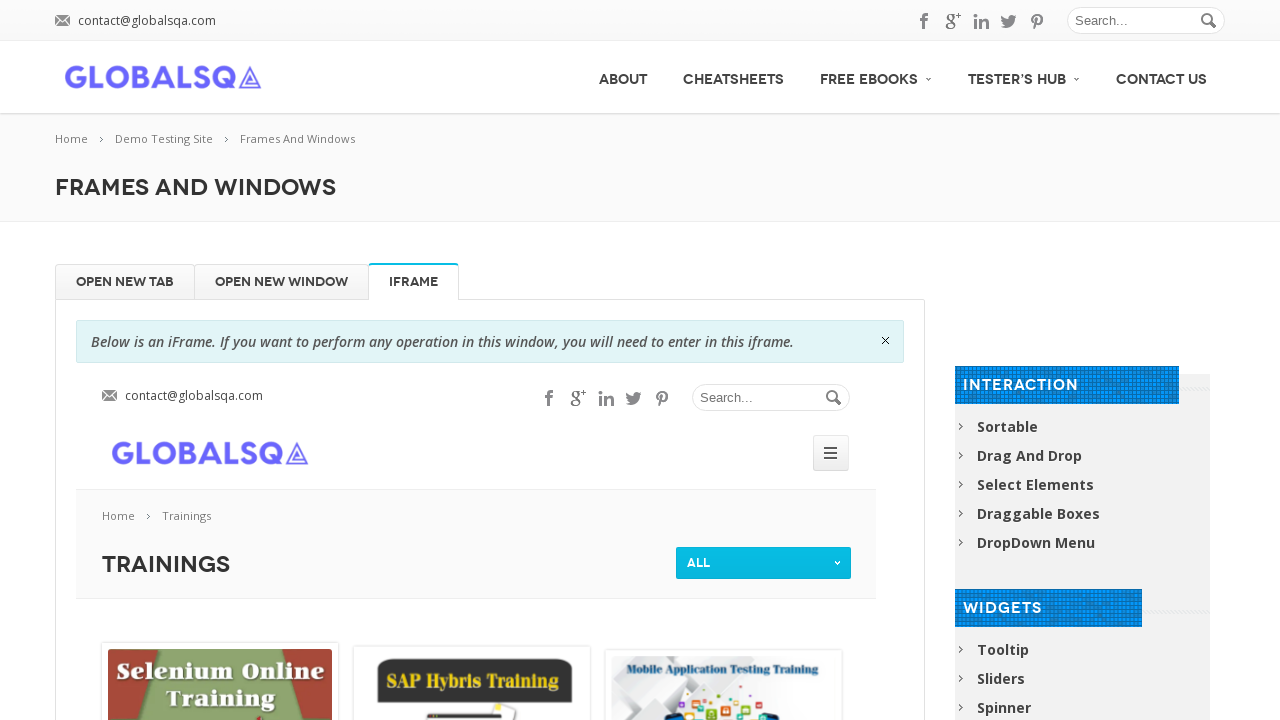

Clicked on the search field within the iframe at (771, 398) on input[name='s']
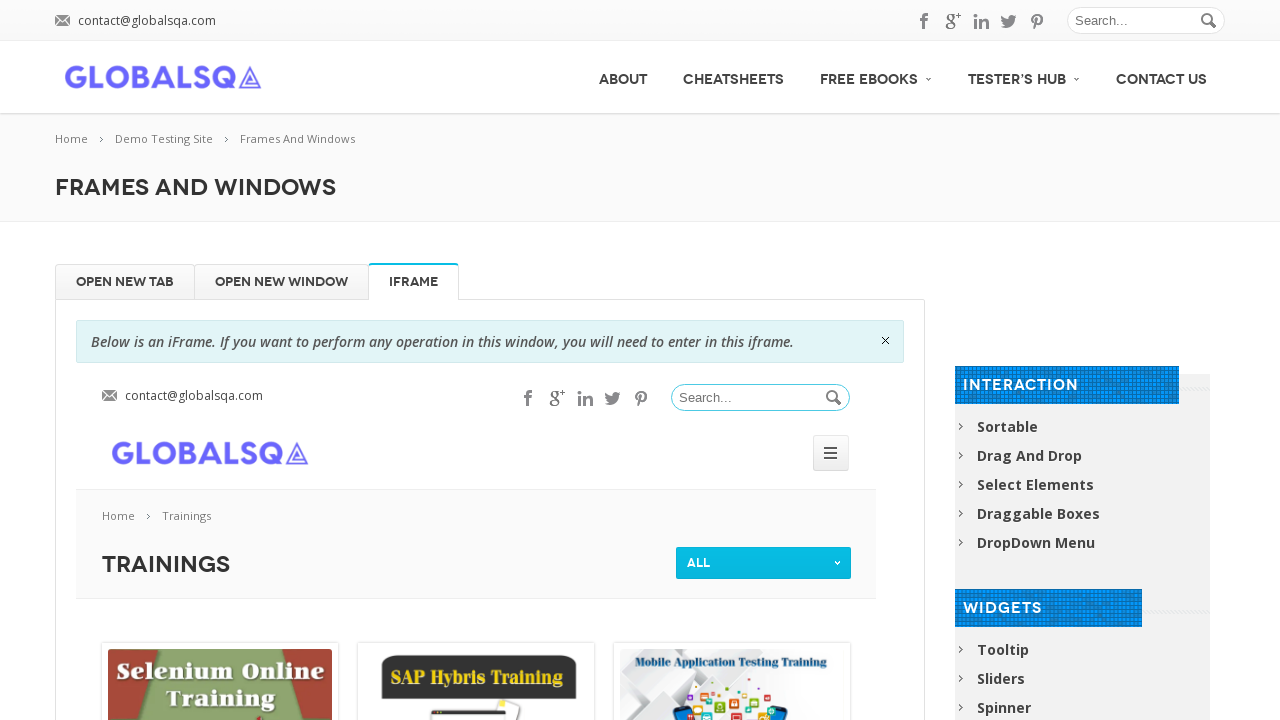

Filled search field with 'Hello' in the iframe on input[name='s']
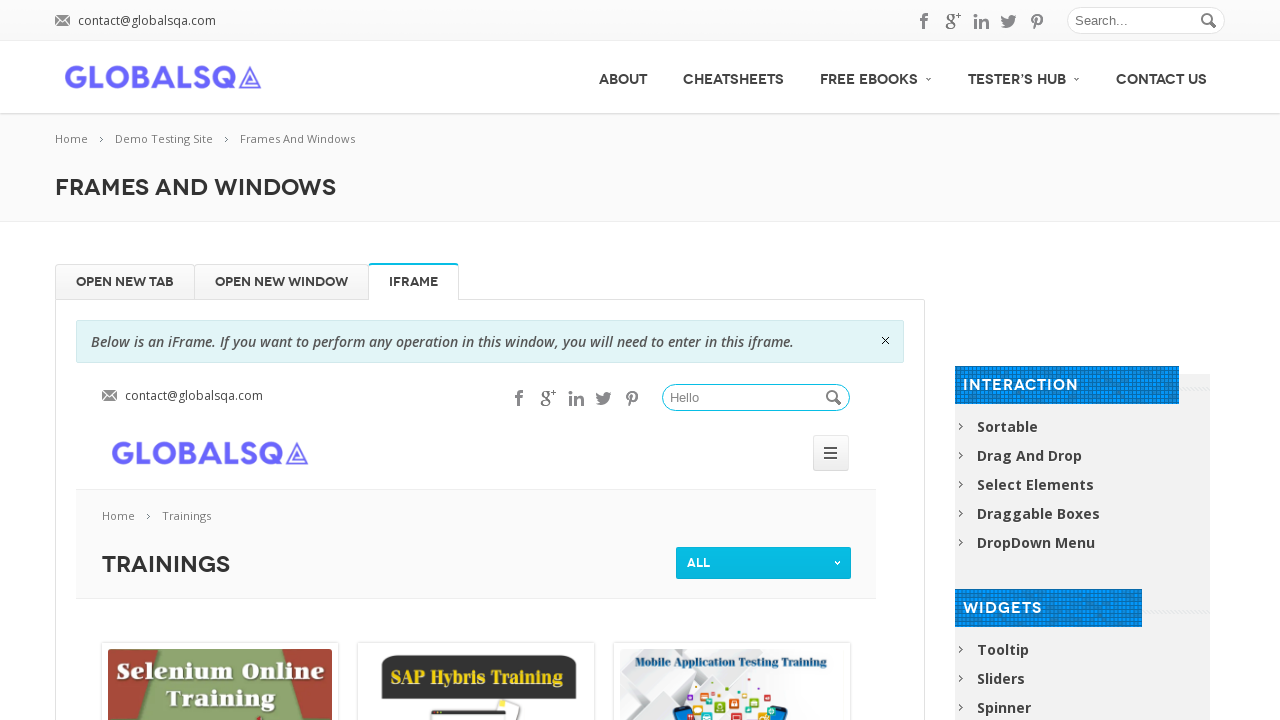

Clicked 'Open New Window' button on main content at (282, 282) on #Open\ New\ Window
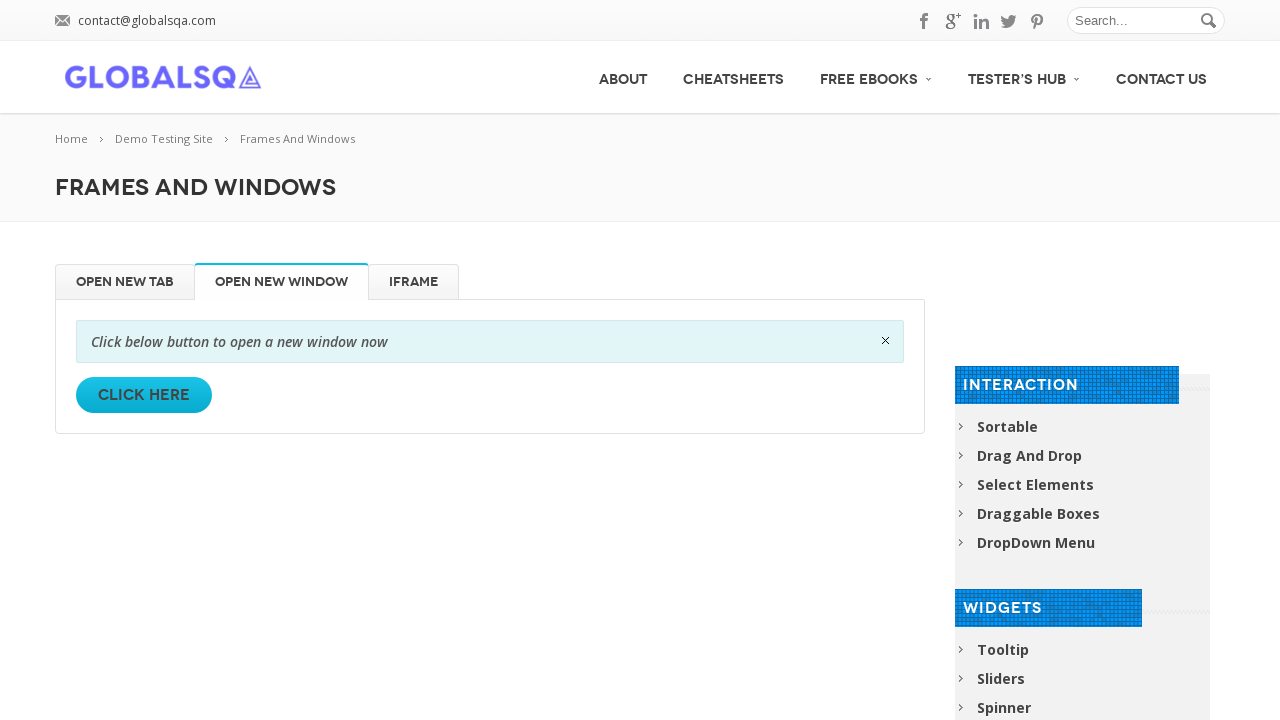

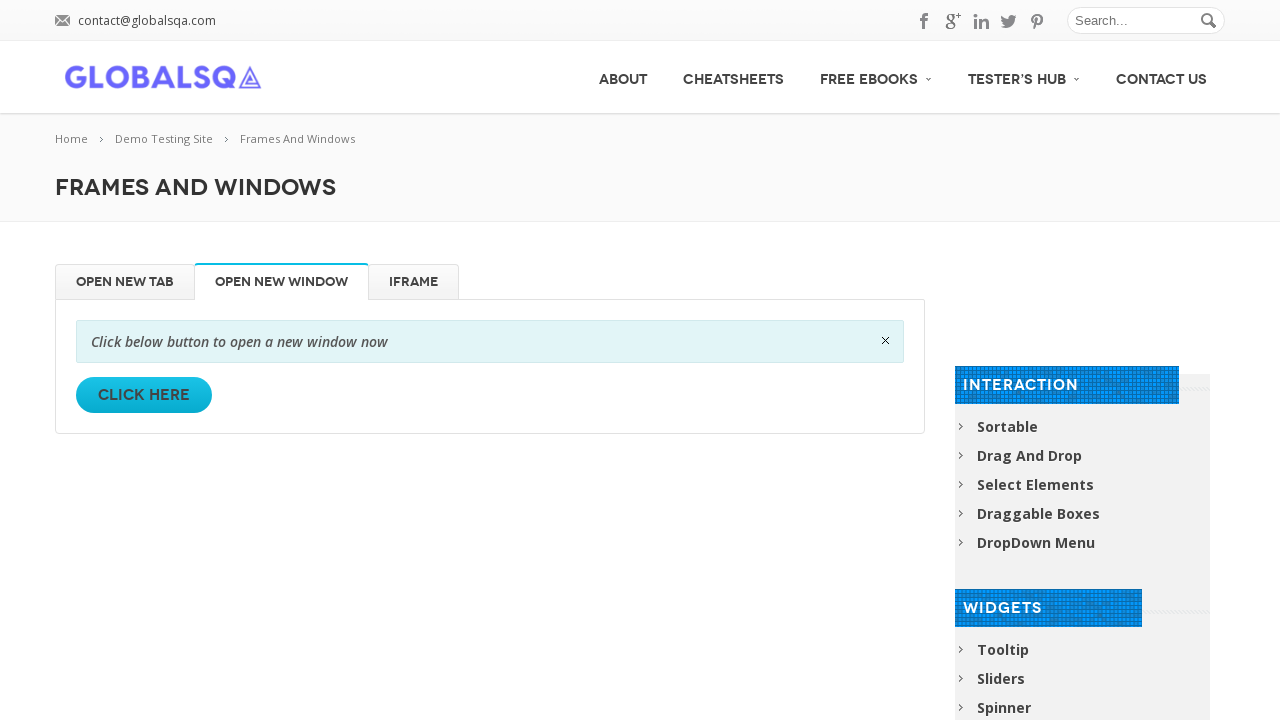